Tests that the Clear completed button appears when an item is marked complete

Starting URL: https://demo.playwright.dev/todomvc

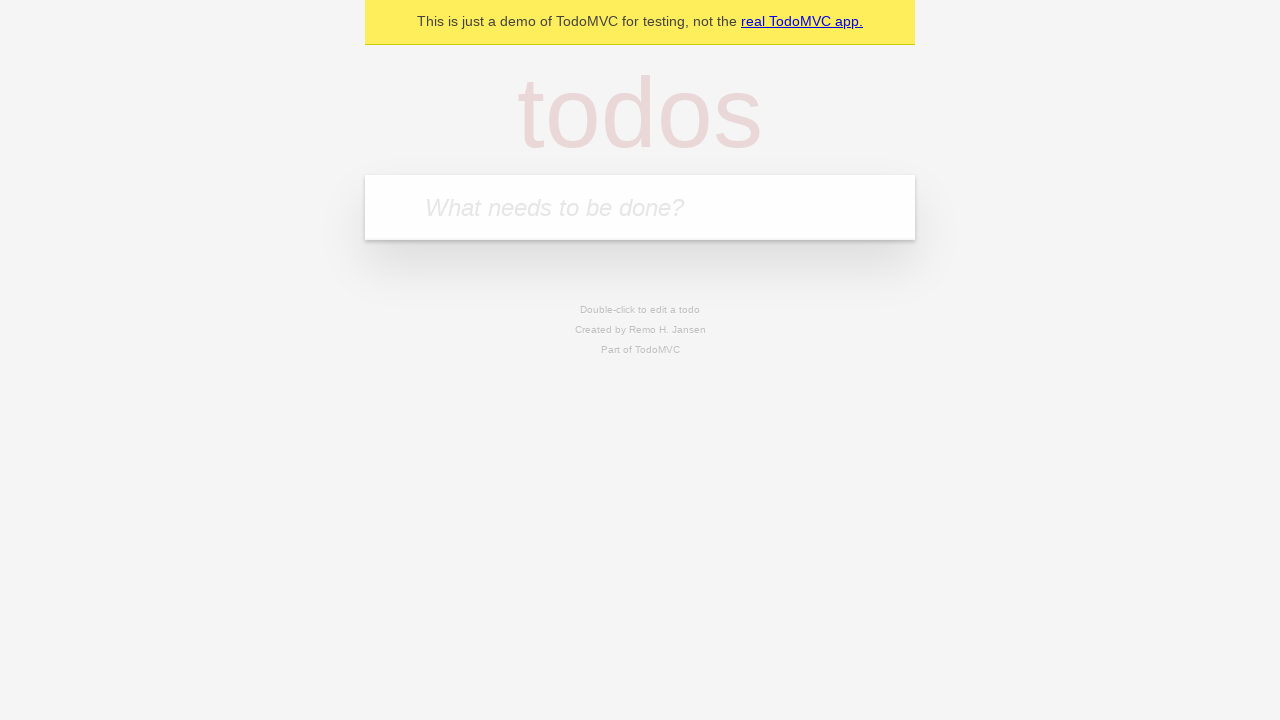

Filled todo input with 'buy some cheese' on internal:attr=[placeholder="What needs to be done?"i]
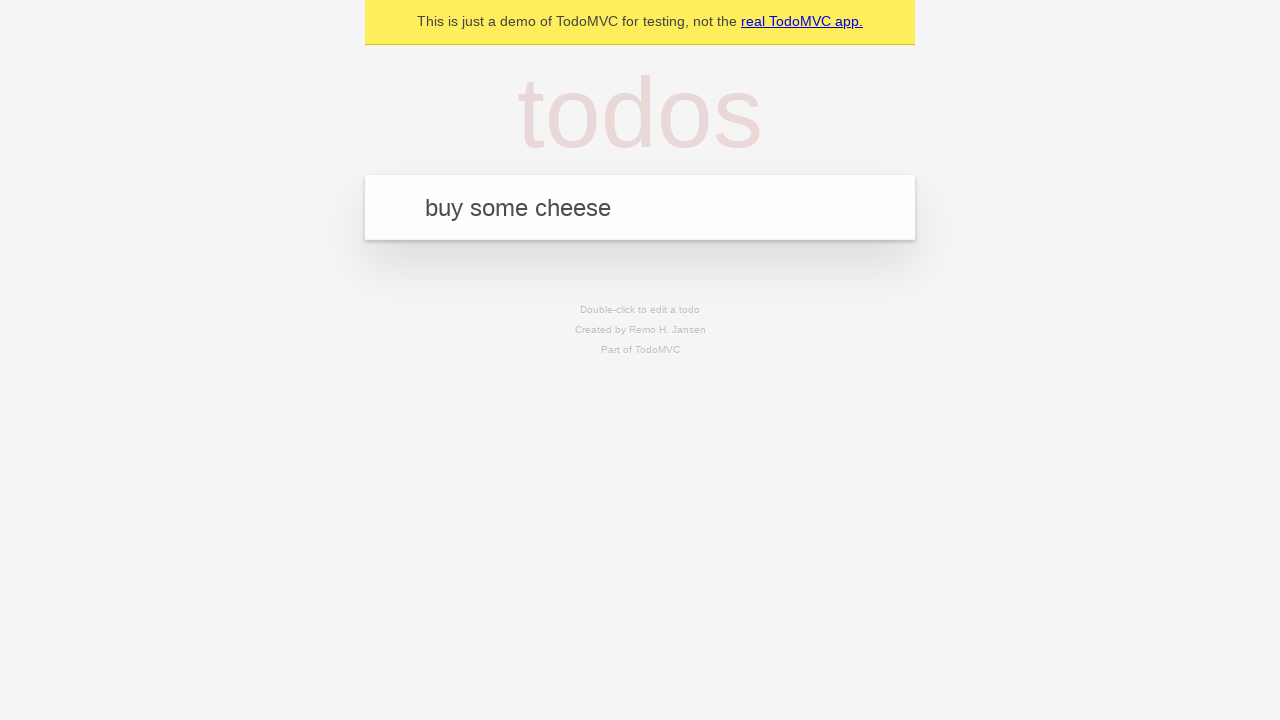

Pressed Enter to add first todo item on internal:attr=[placeholder="What needs to be done?"i]
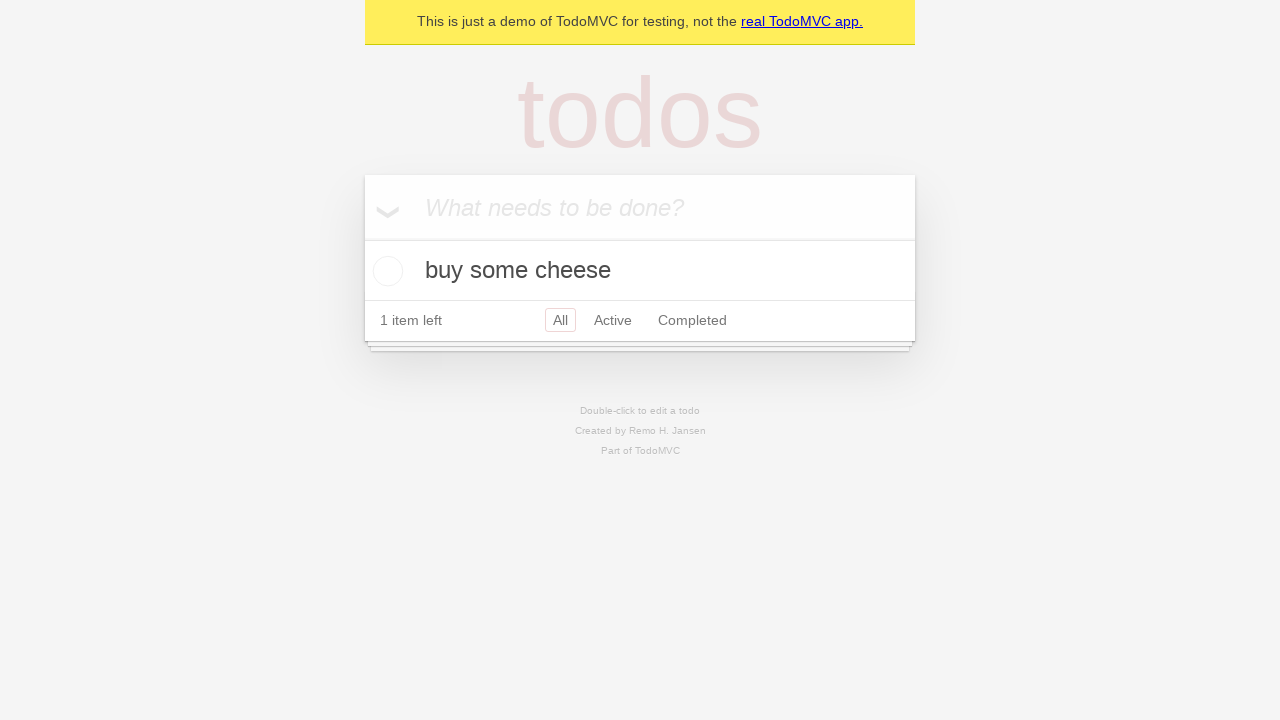

Filled todo input with 'feed the cat' on internal:attr=[placeholder="What needs to be done?"i]
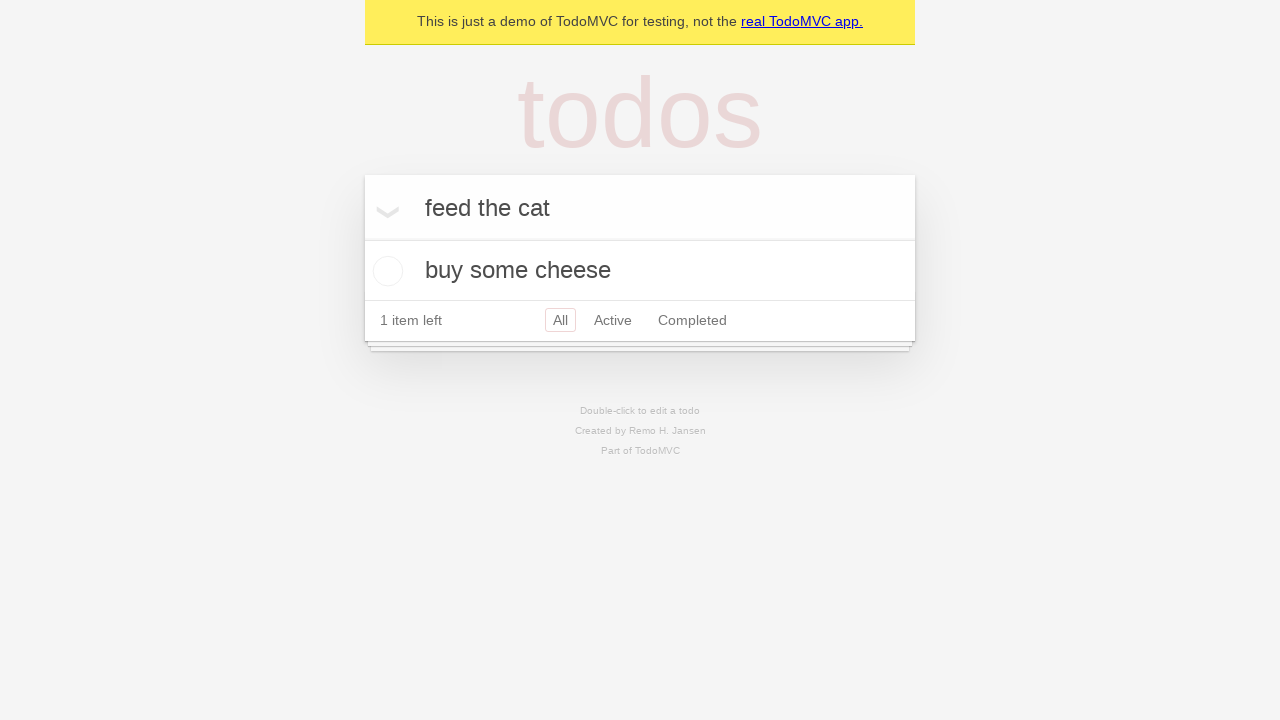

Pressed Enter to add second todo item on internal:attr=[placeholder="What needs to be done?"i]
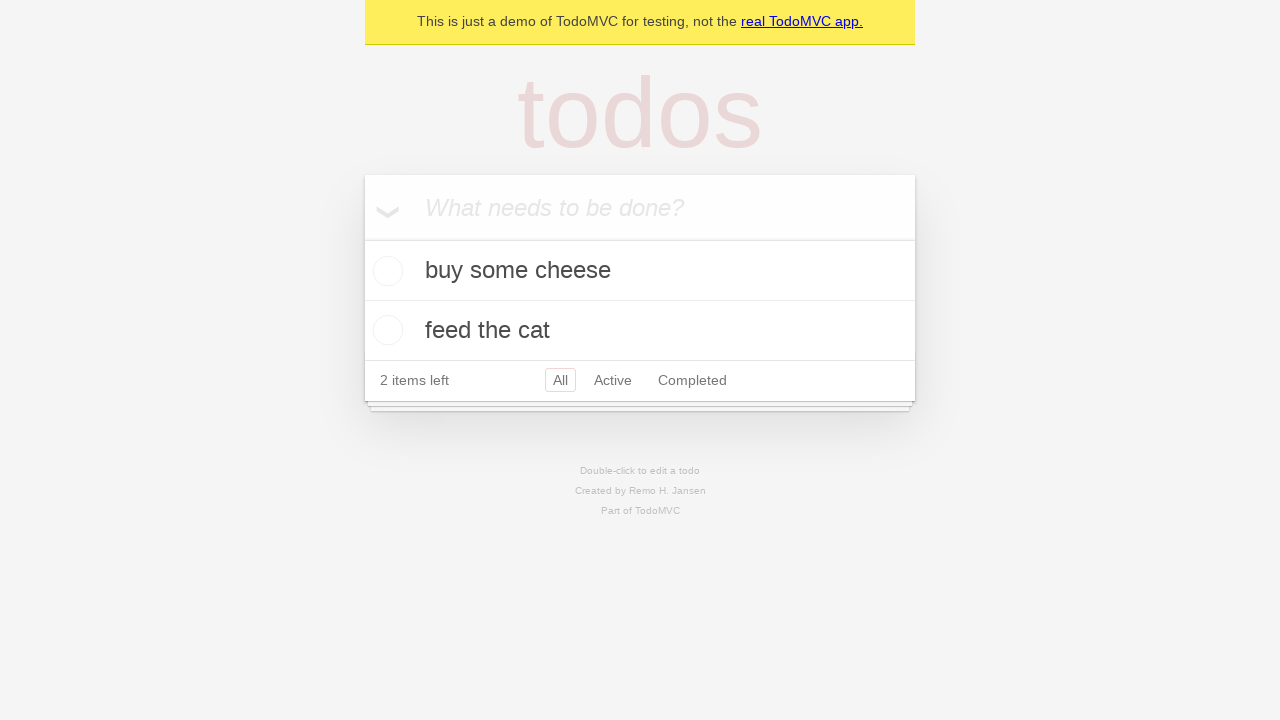

Filled todo input with 'book a doctors appointment' on internal:attr=[placeholder="What needs to be done?"i]
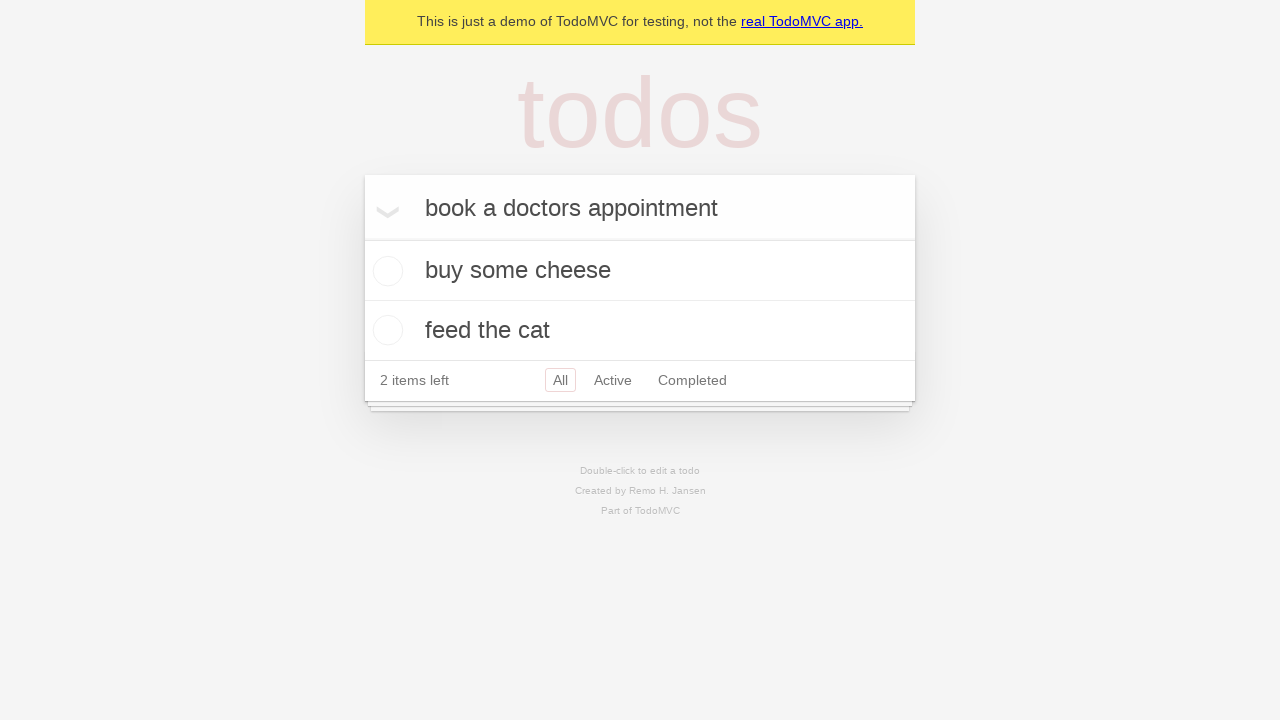

Pressed Enter to add third todo item on internal:attr=[placeholder="What needs to be done?"i]
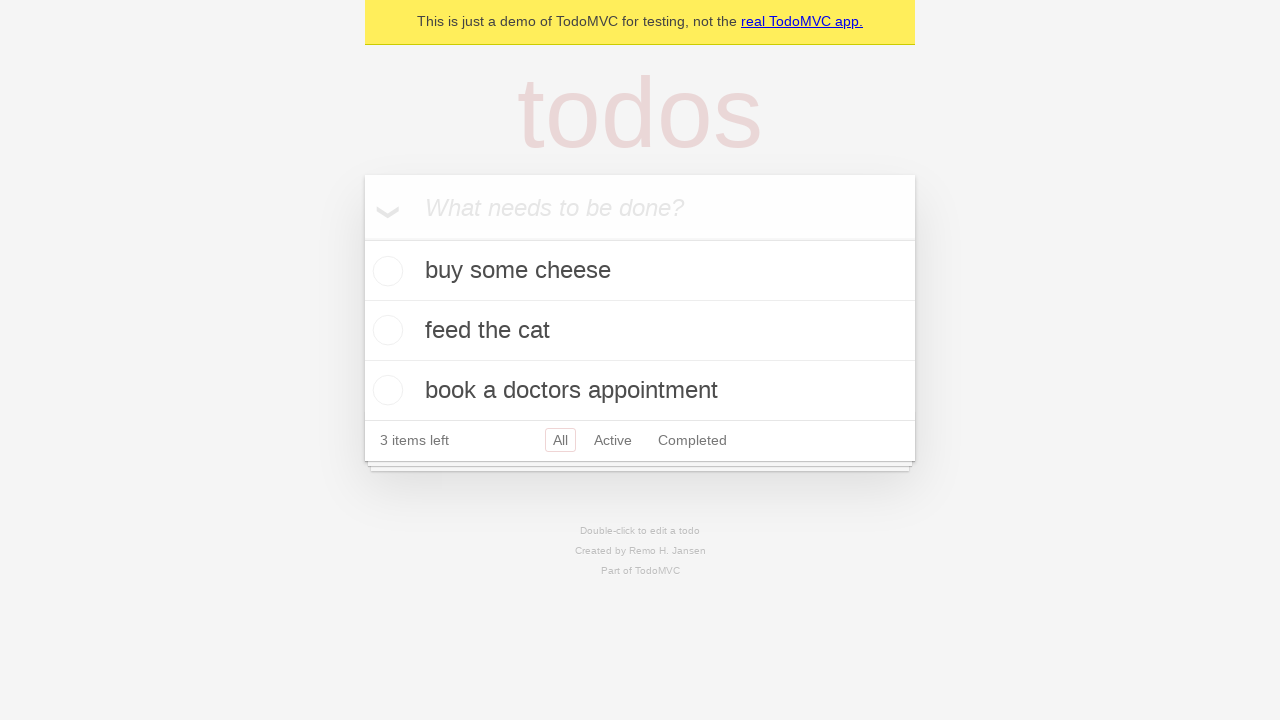

Marked first todo item as complete at (385, 271) on .todo-list li .toggle >> nth=0
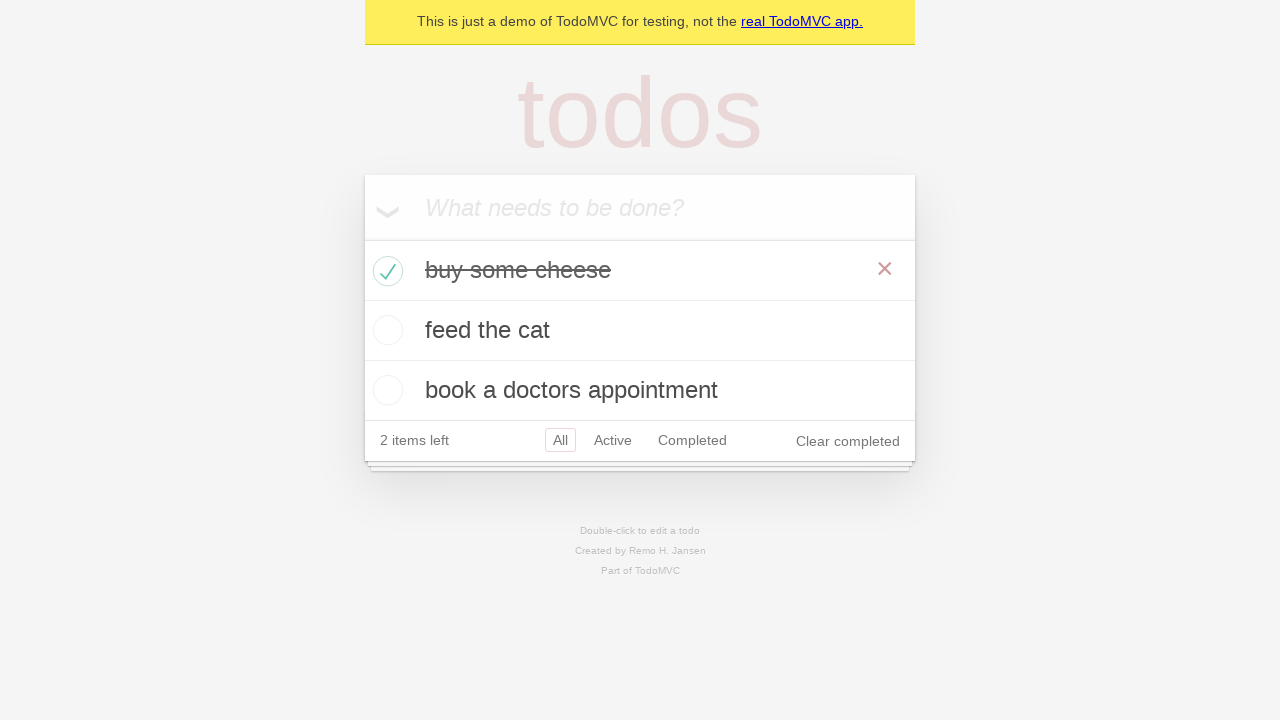

Clear completed button appeared after marking item complete
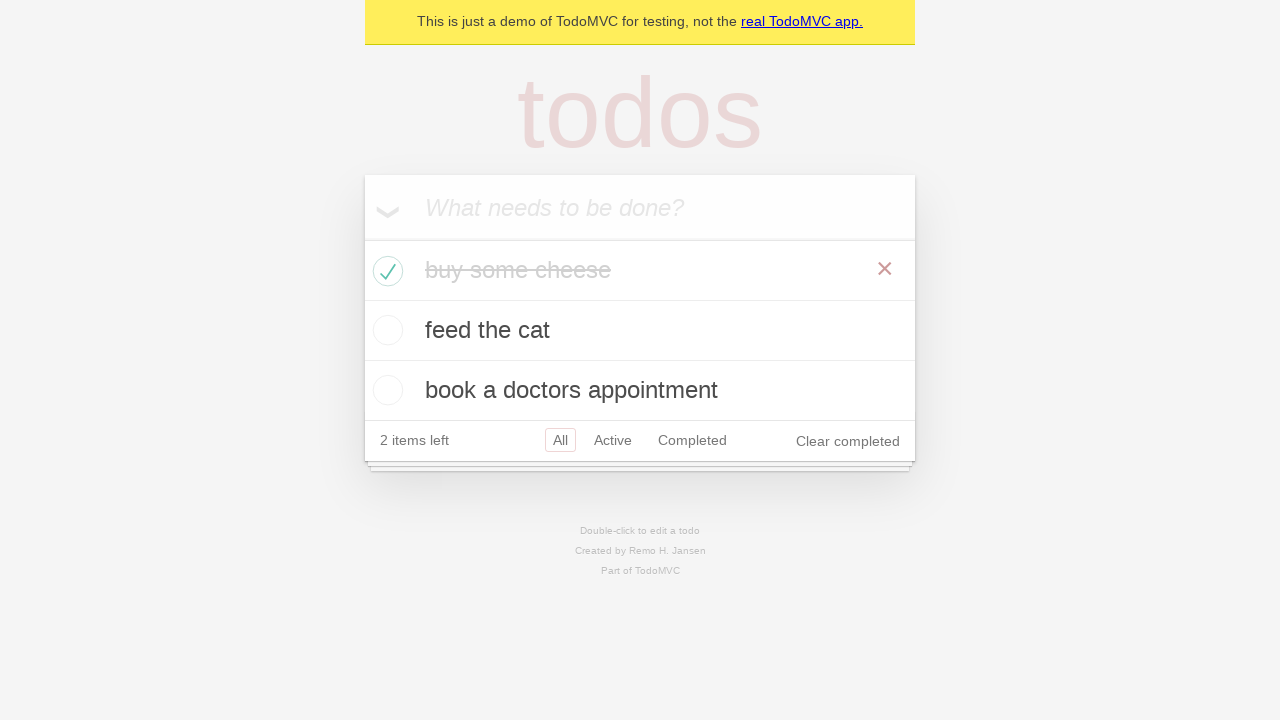

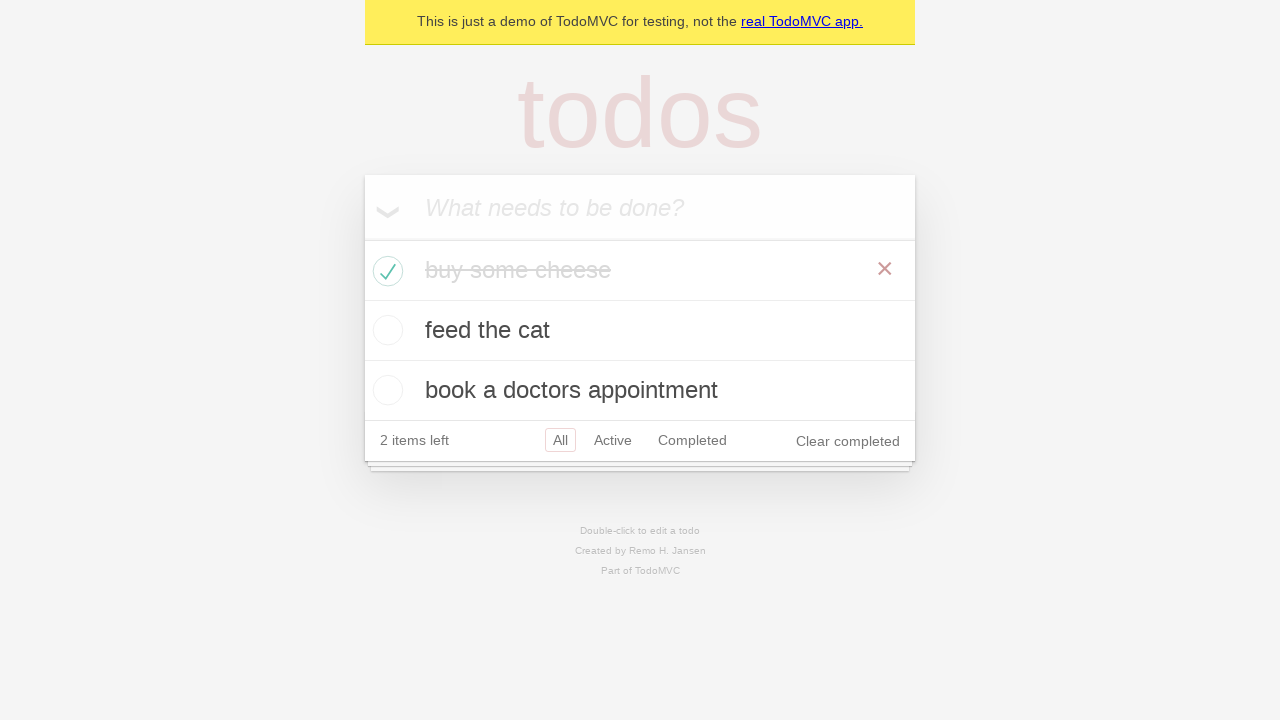